Tests handling multiple popup windows by clicking tab and window buttons, switching to new windows, reading content, and closing them

Starting URL: https://demoqa.com/browser-windows

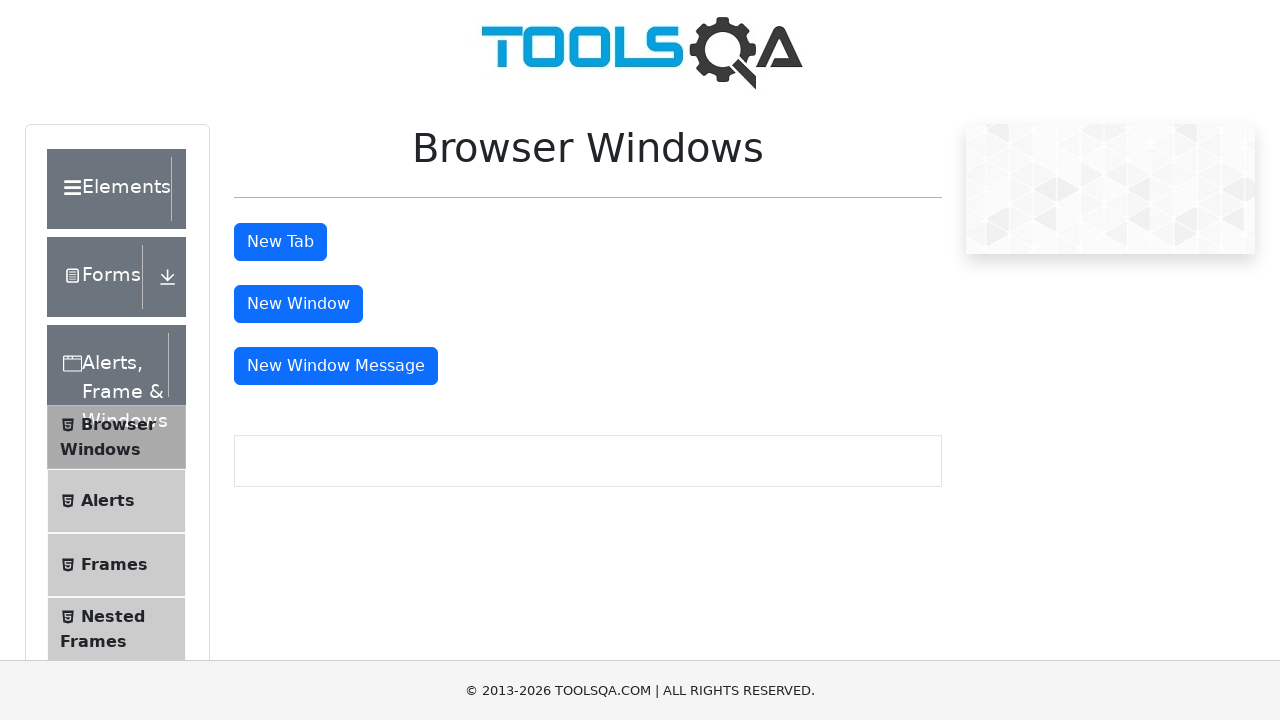

Clicked 'New Tab' button to open new tab window at (280, 242) on xpath=//button[@id='tabButton']
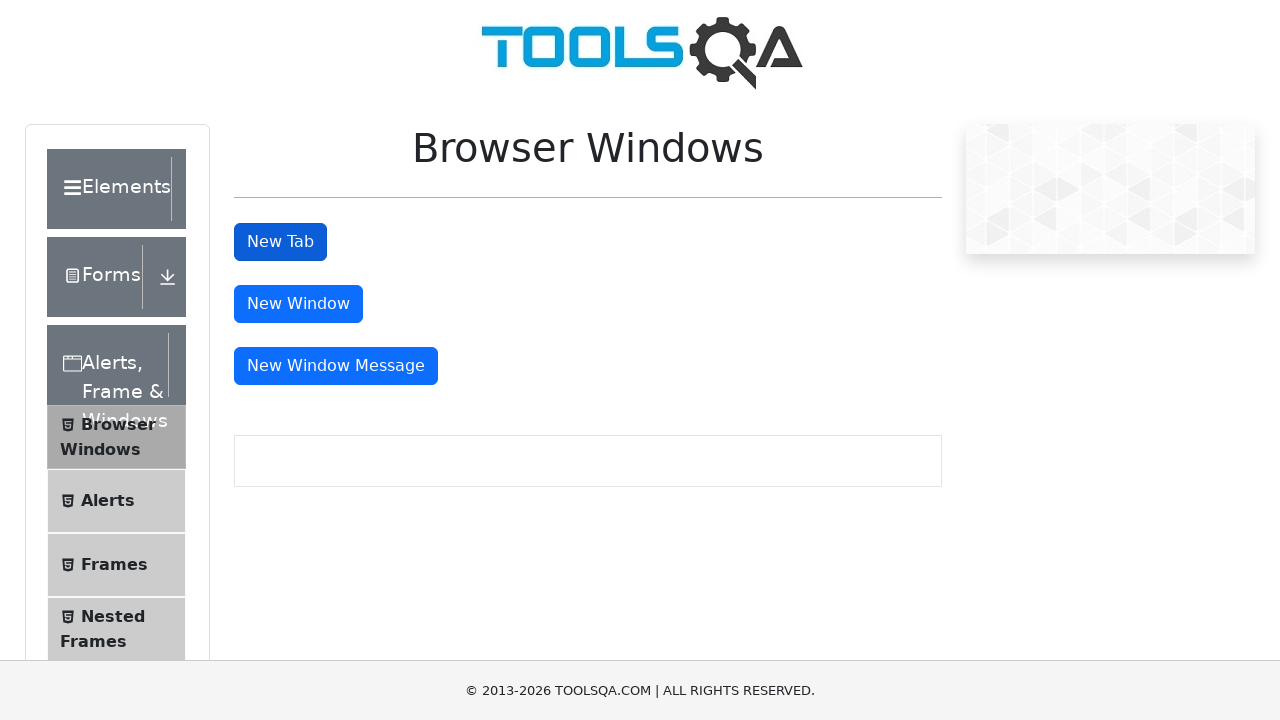

Captured new tab popup page object
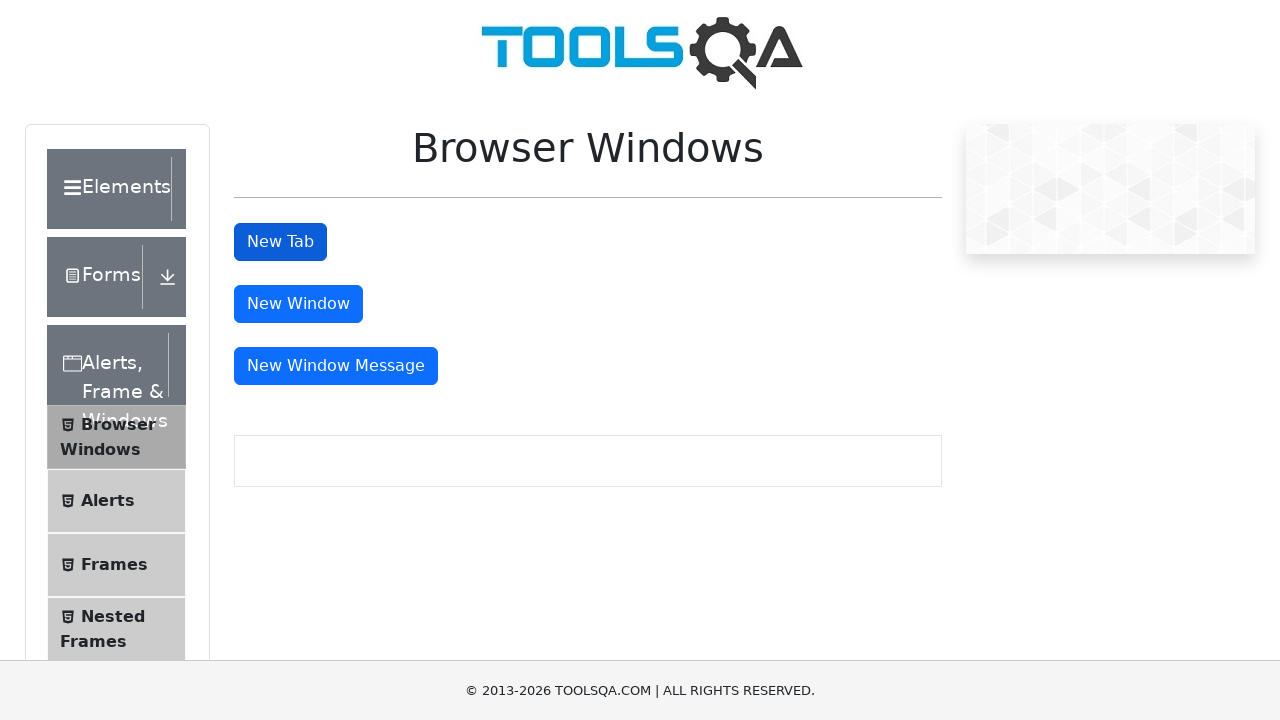

Clicked 'New Window' button to open new window at (298, 304) on xpath=//button[@id='windowButton']
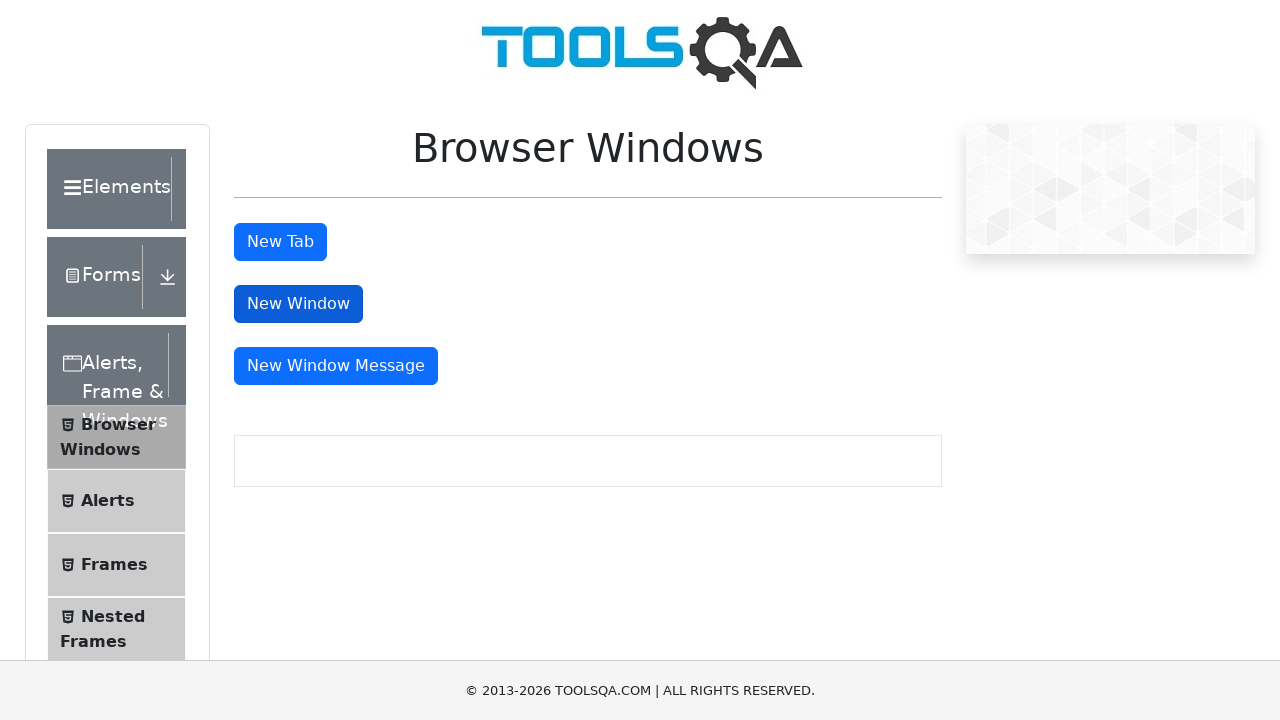

Captured new window popup page object
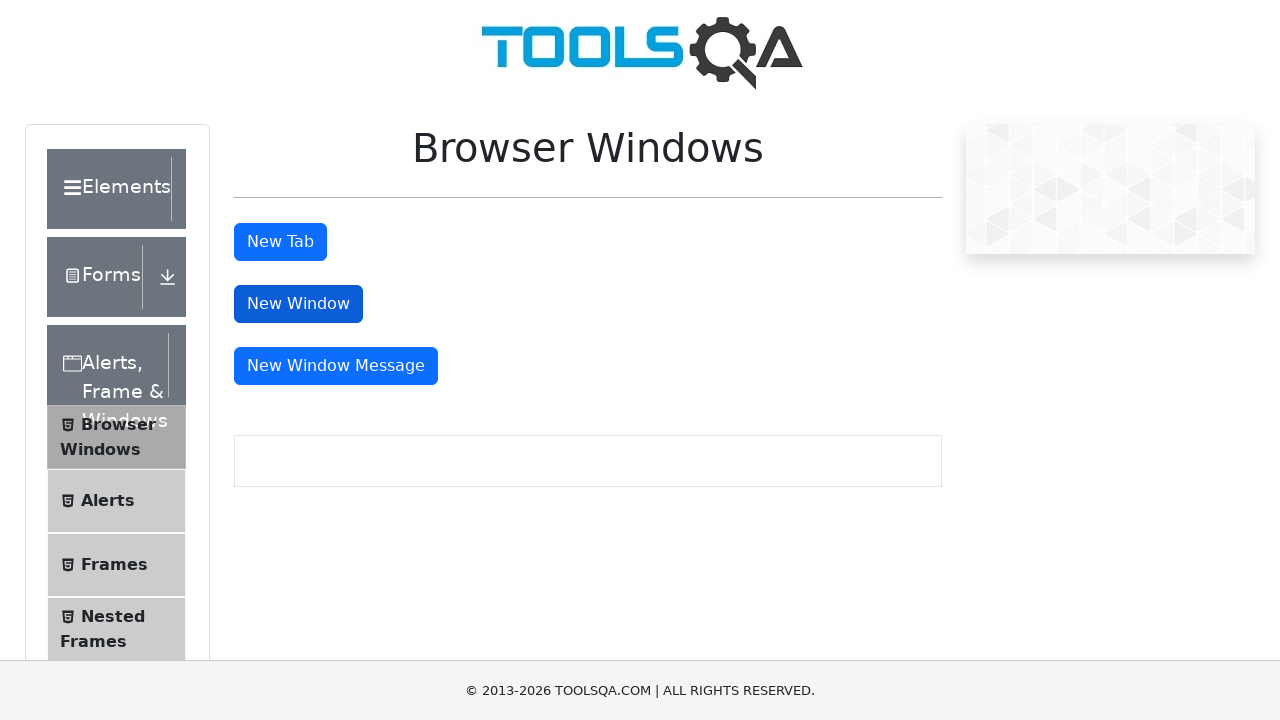

First popup page finished loading (domcontentloaded)
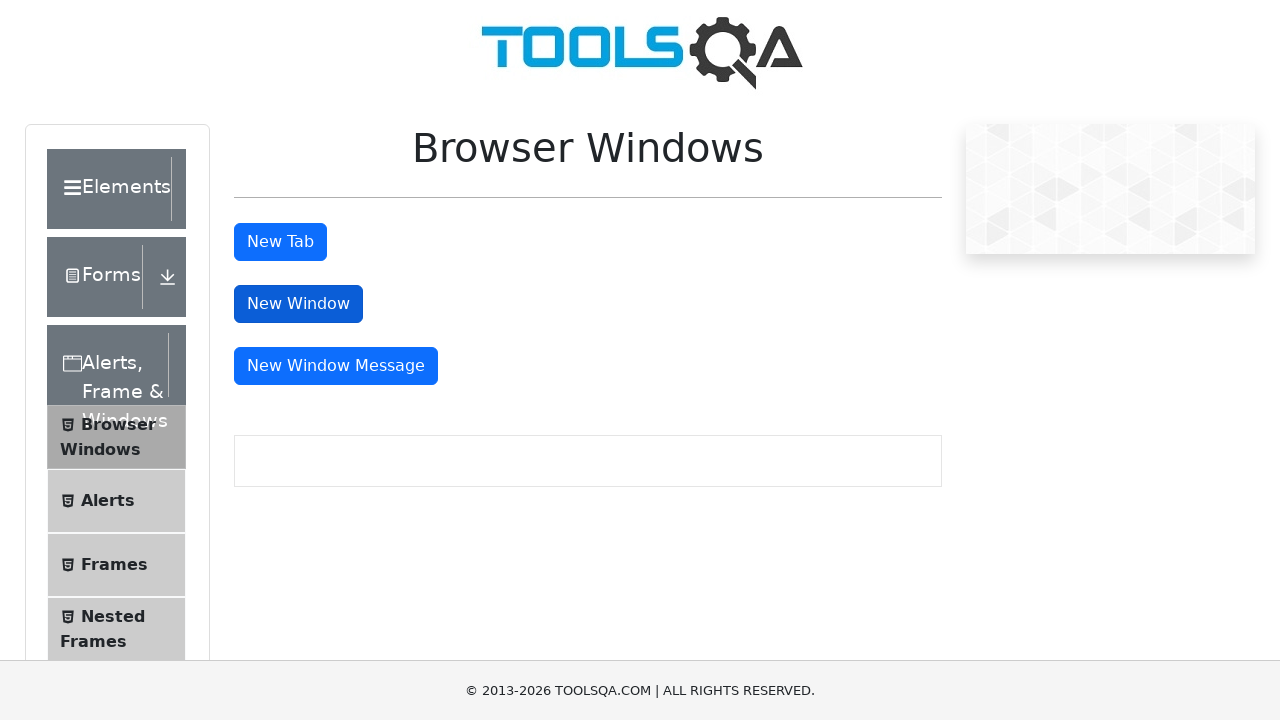

Sample heading element appeared in first popup
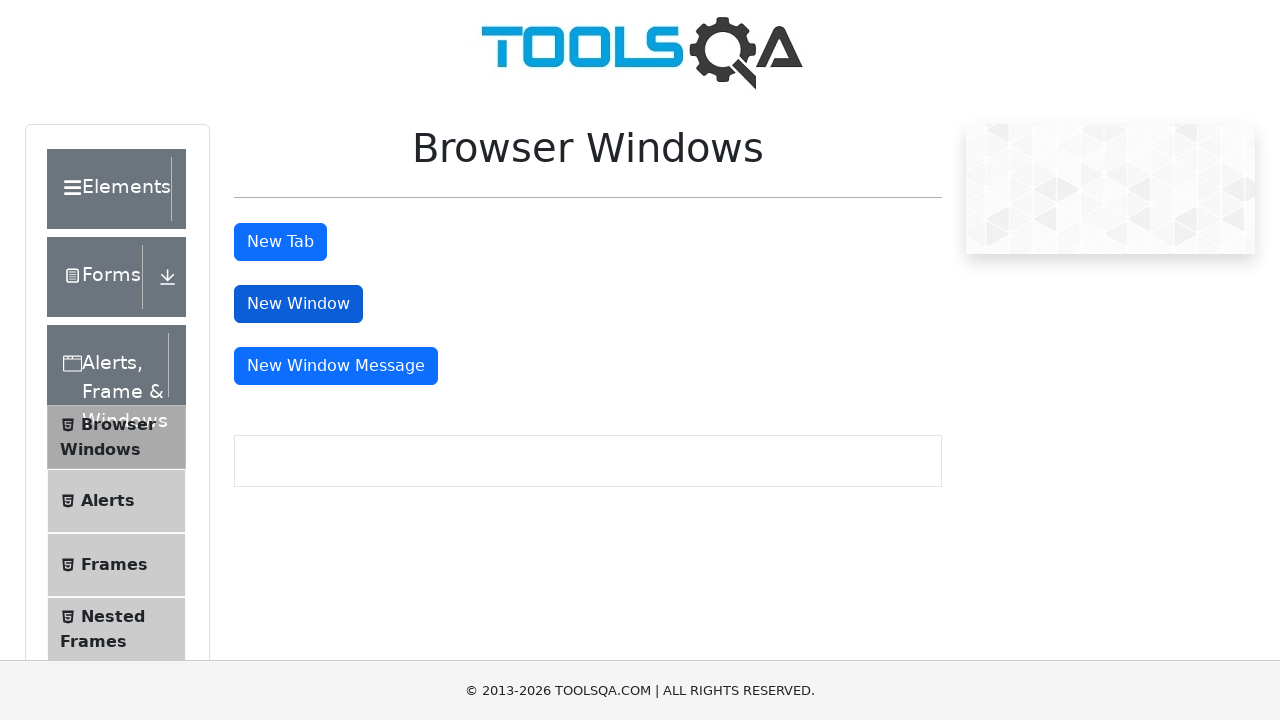

Closed first popup window
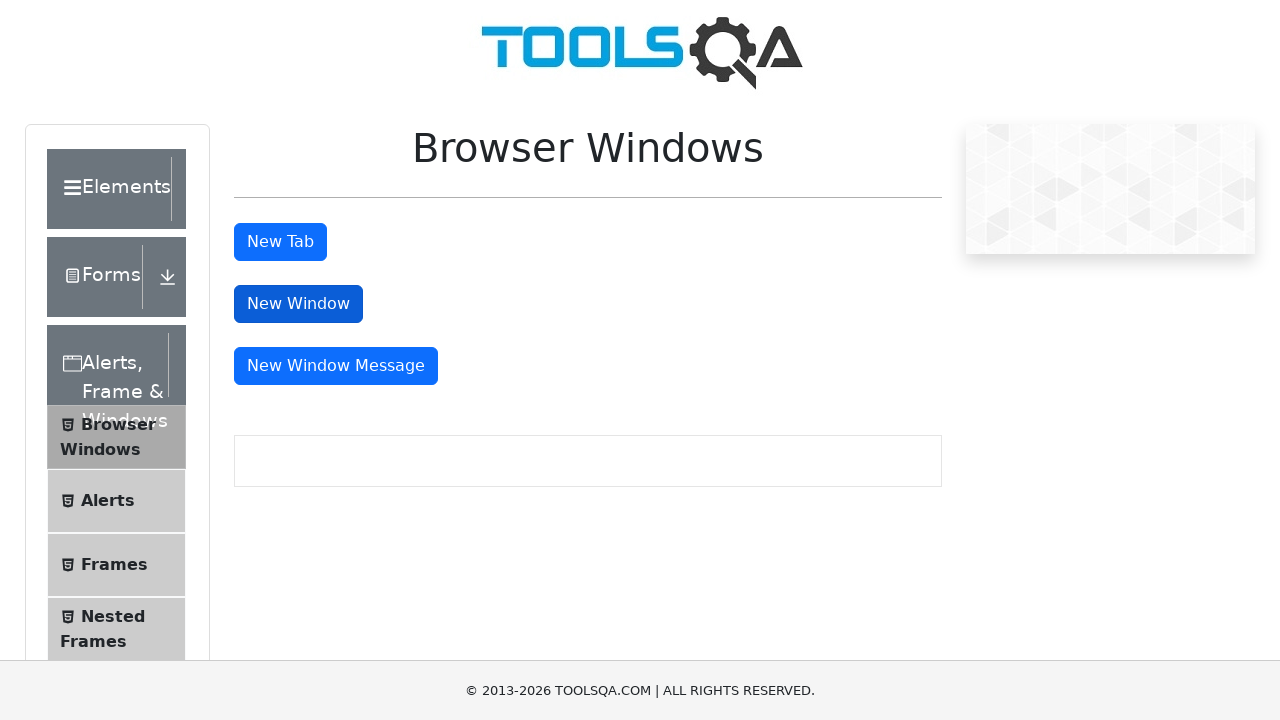

Closed second popup window
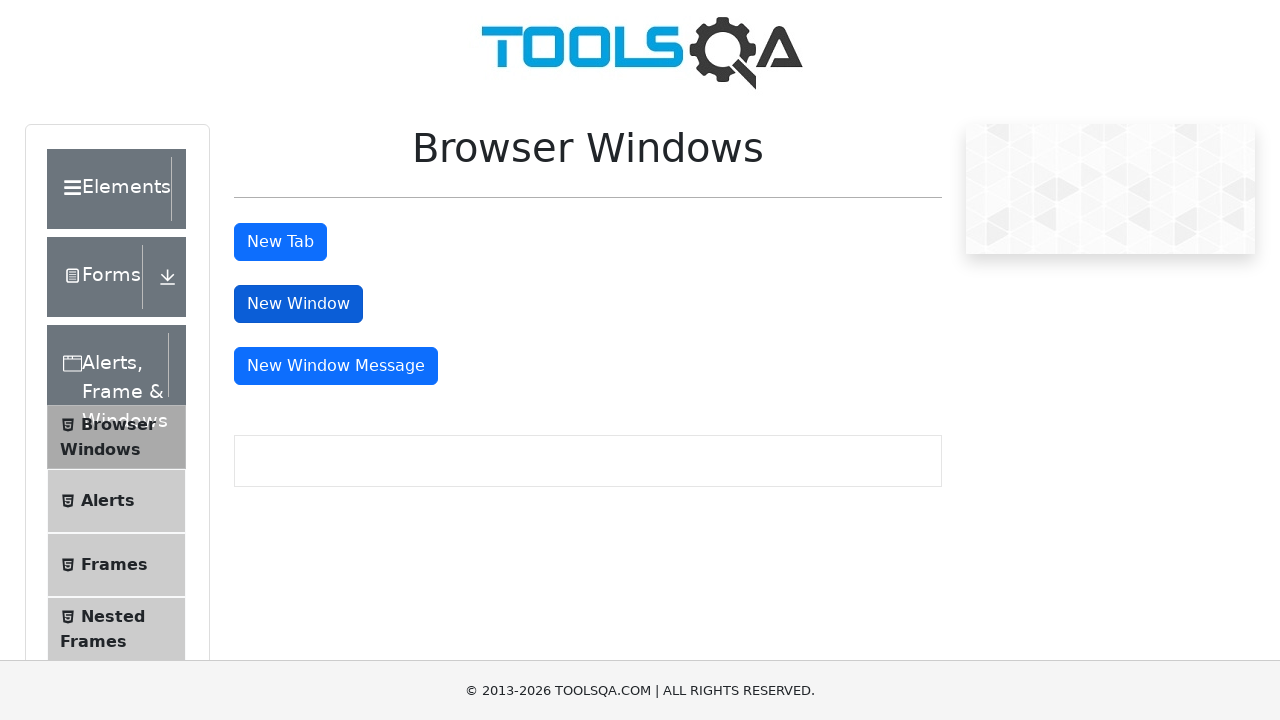

Verified original page is still active with tab button present
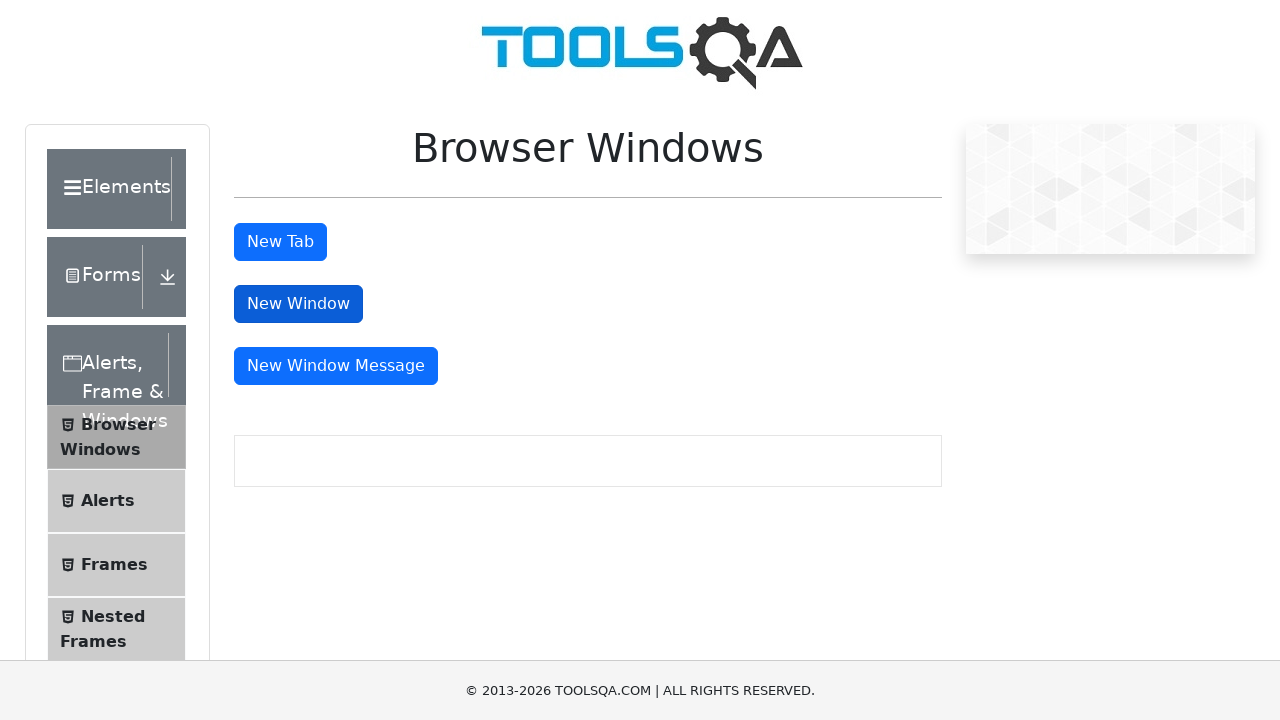

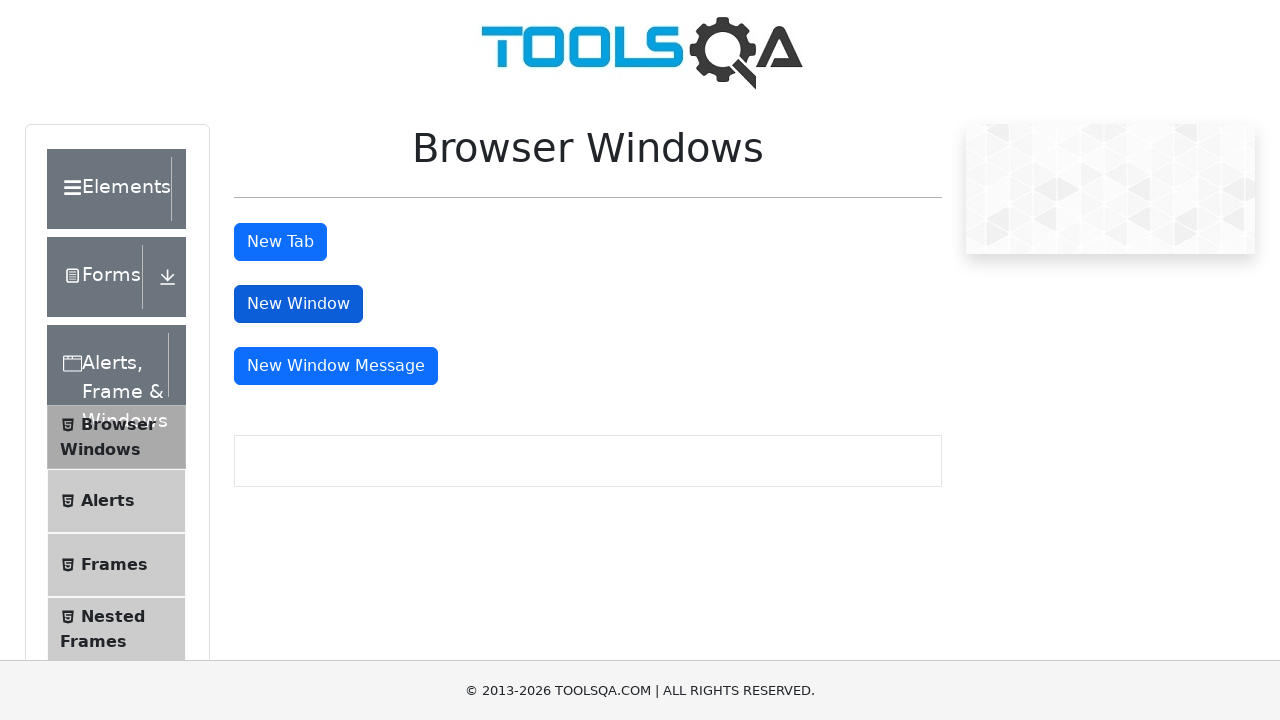